Tests calculator 2x2=4 using button clicks

Starting URL: http://mhunterak.github.io/calc.html

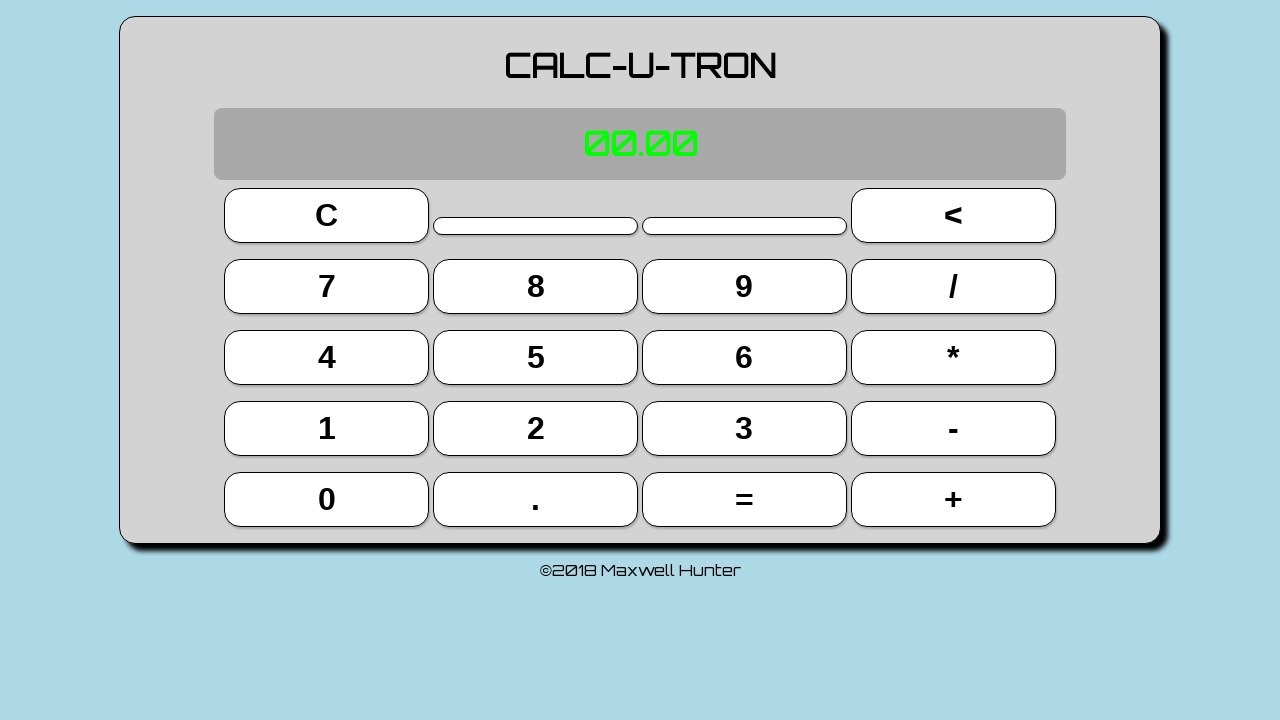

Page loaded with domcontentloaded state
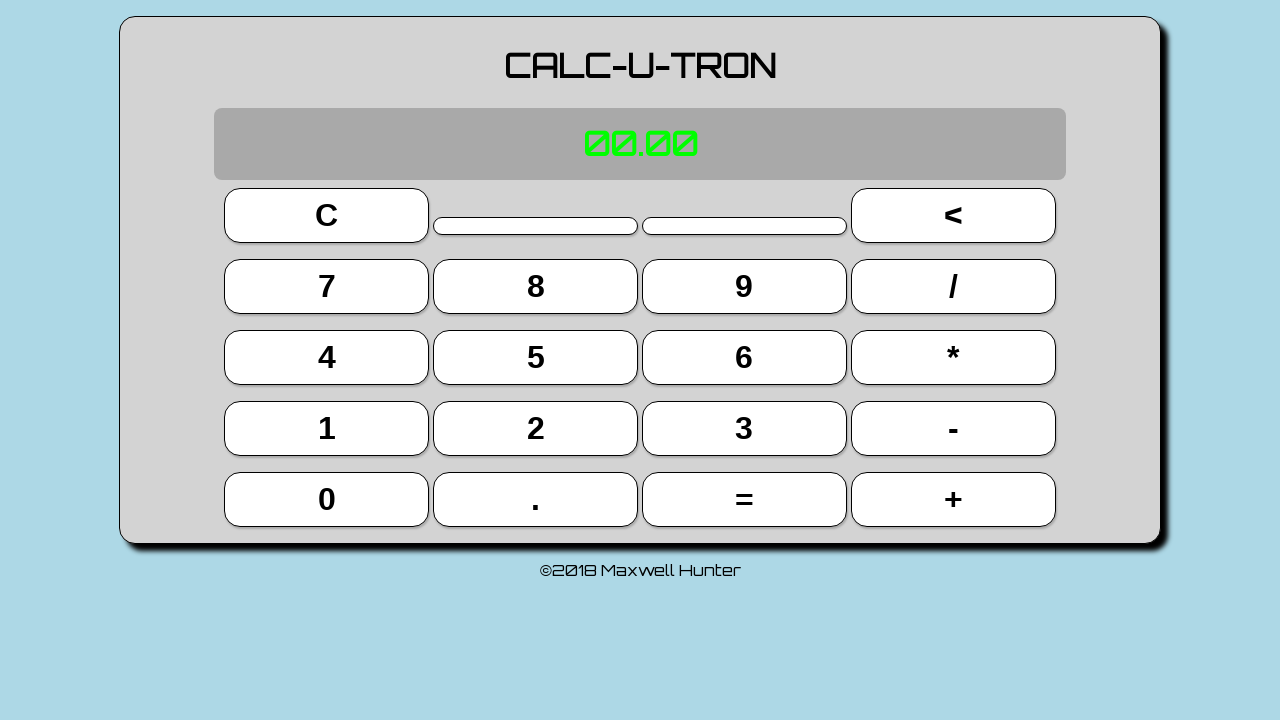

Located all button elements on the page
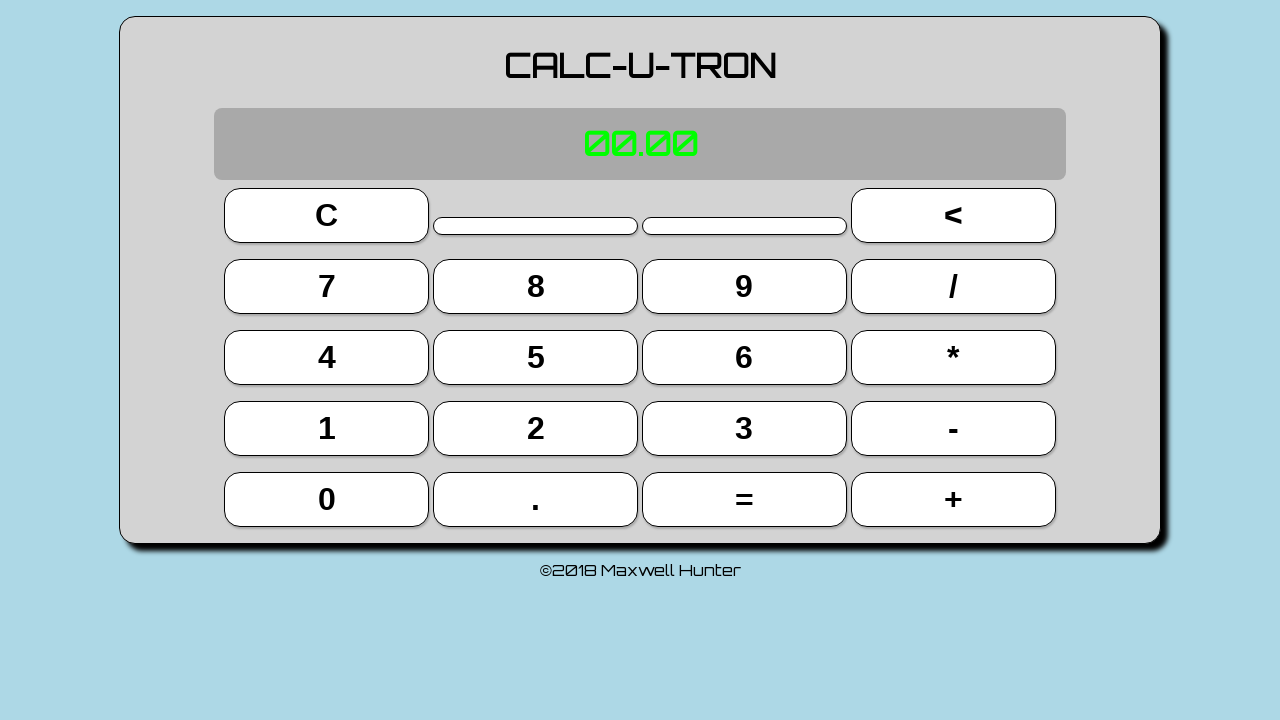

Clicked button 2 (index 13) at (536, 428) on button >> nth=13
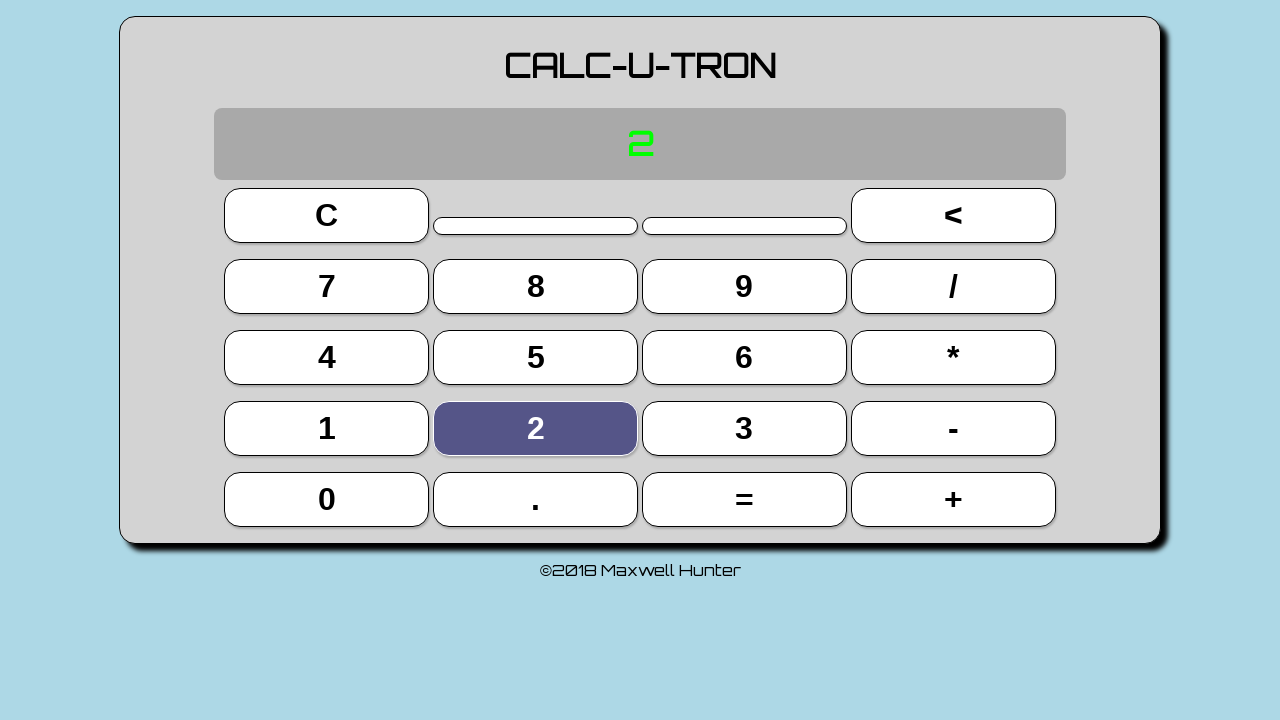

Clicked multiply button * (index 11) at (953, 357) on button >> nth=11
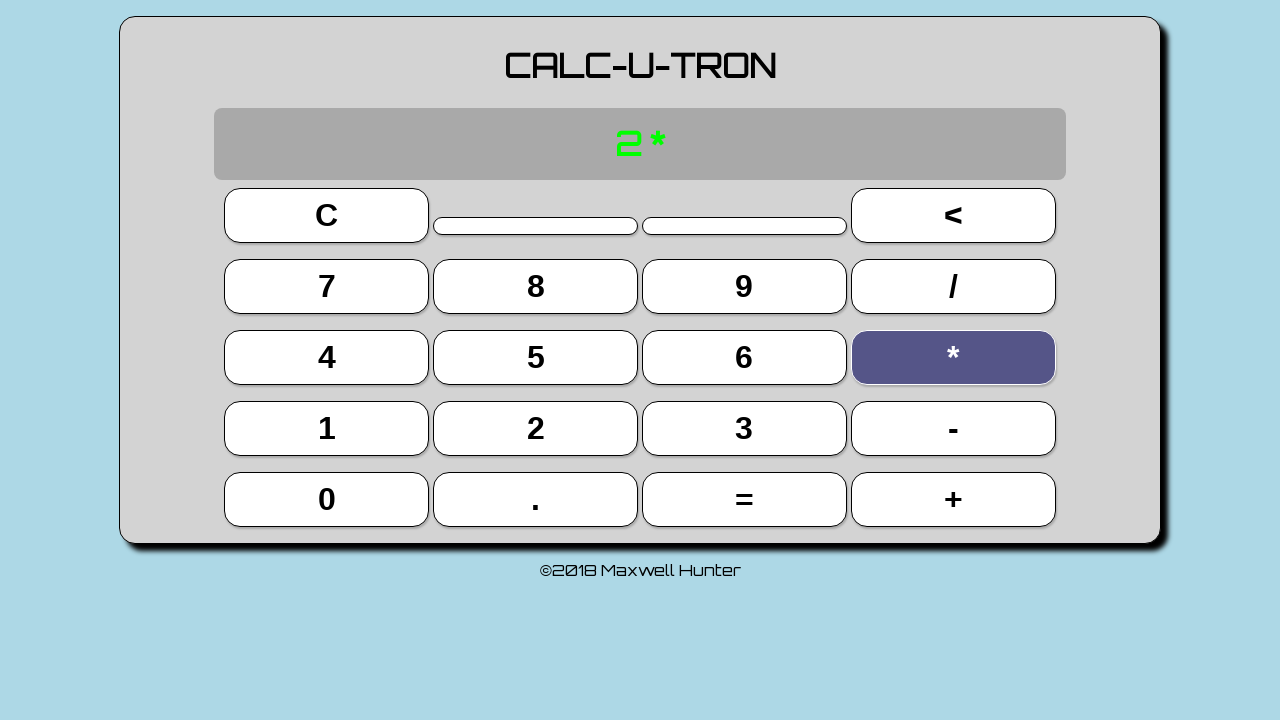

Clicked button 2 again (index 13) at (536, 428) on button >> nth=13
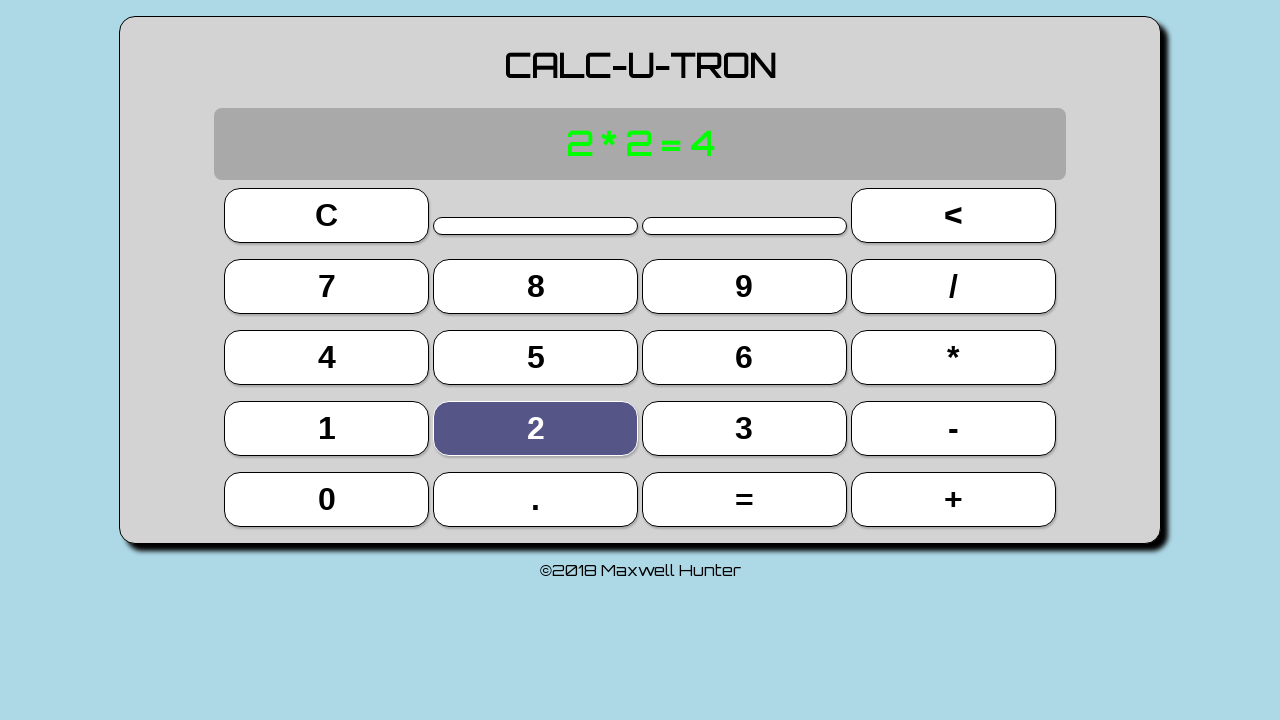

Clicked equals button = (index 18) at (744, 499) on button >> nth=18
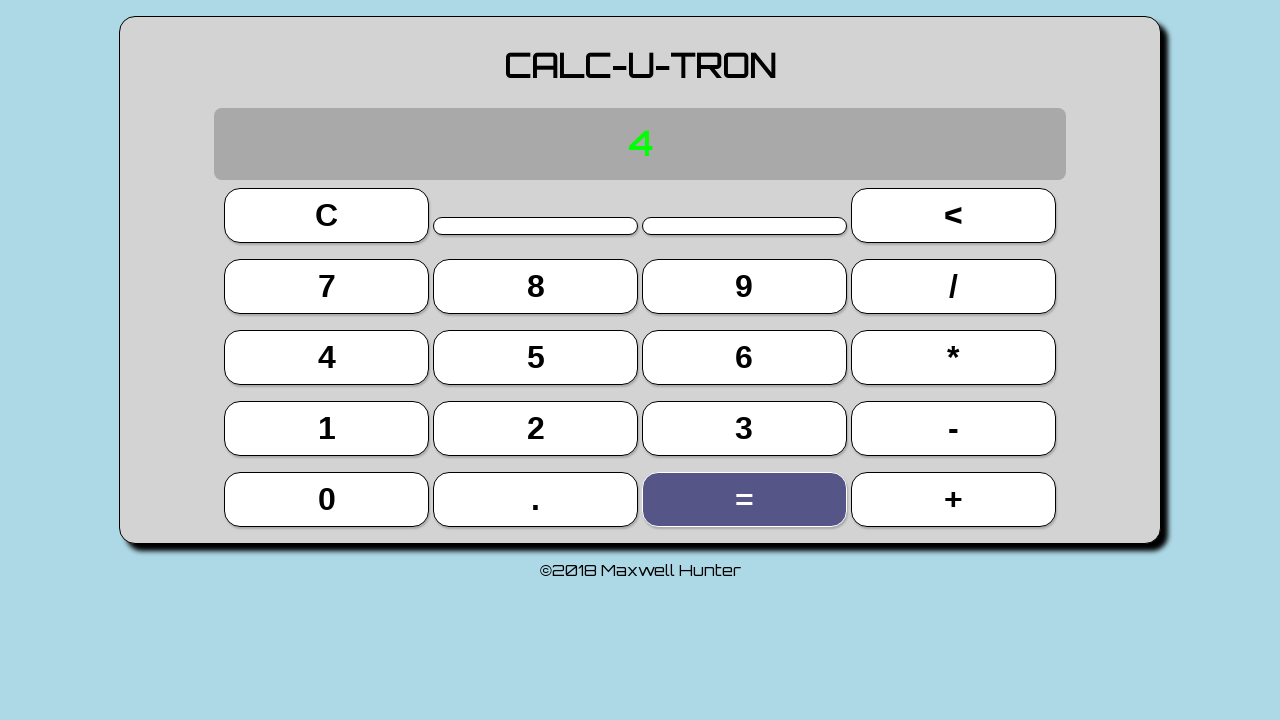

Located display element
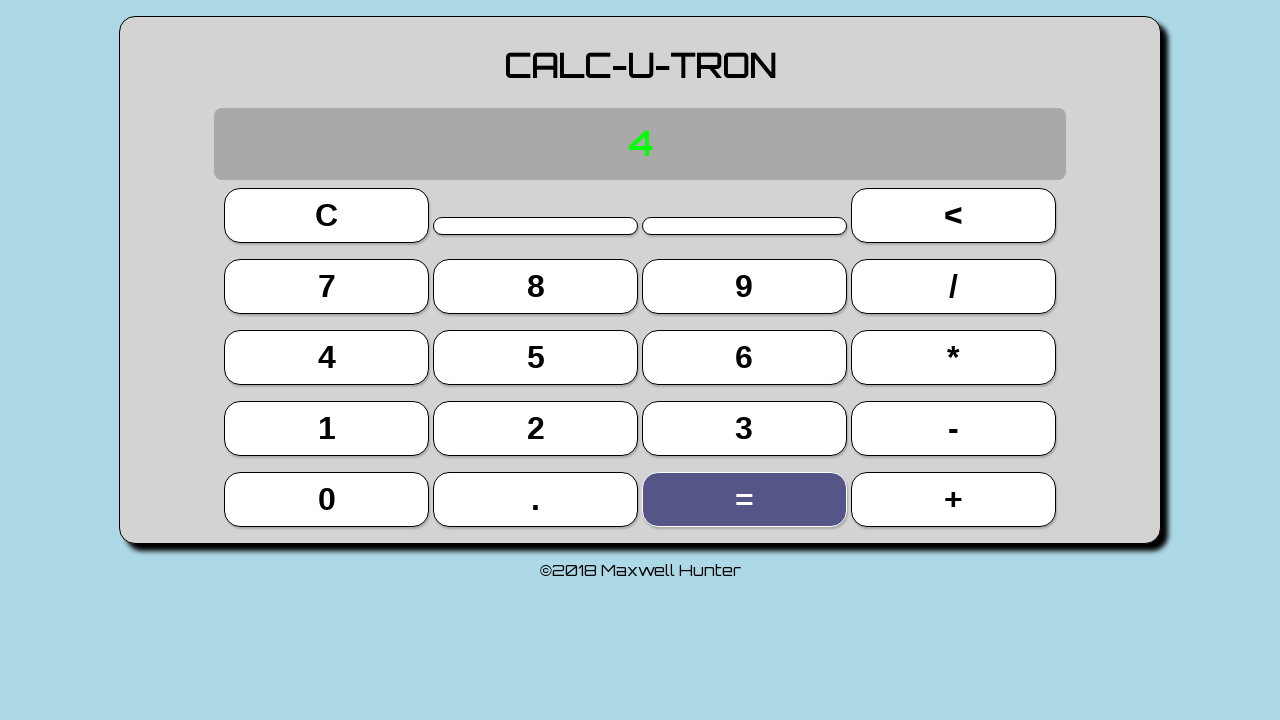

Verified calculator display shows 4 (2 * 2 = 4)
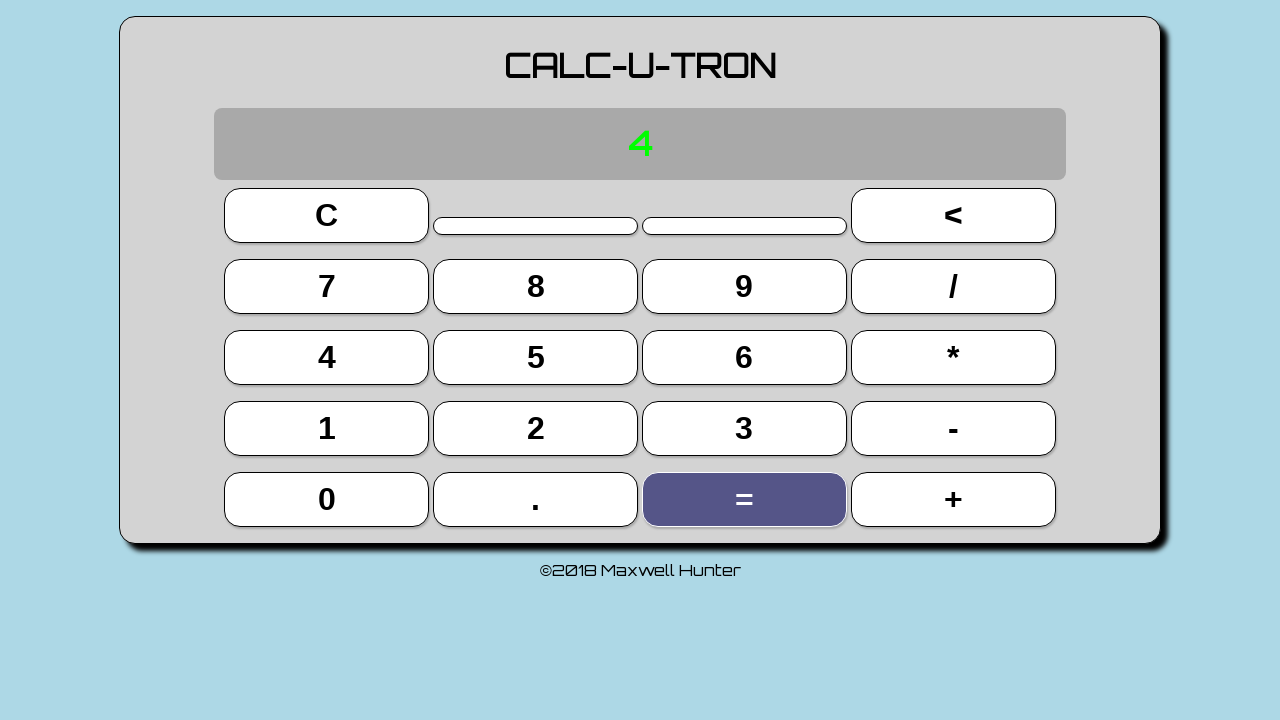

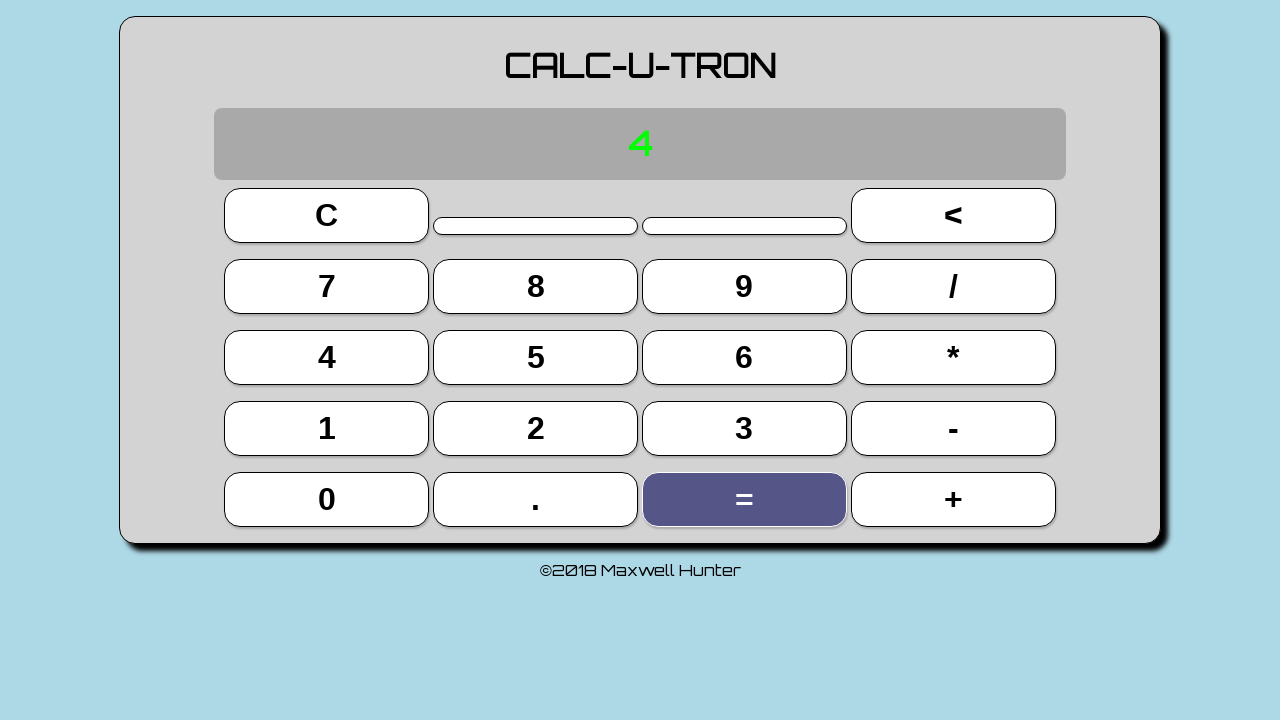